Tests nested iframe handling by switching to a parent frame, then to a child frame, and filling an email field within the nested iframe

Starting URL: https://demoapps.qspiders.com/ui/frames/nested?sublist=1

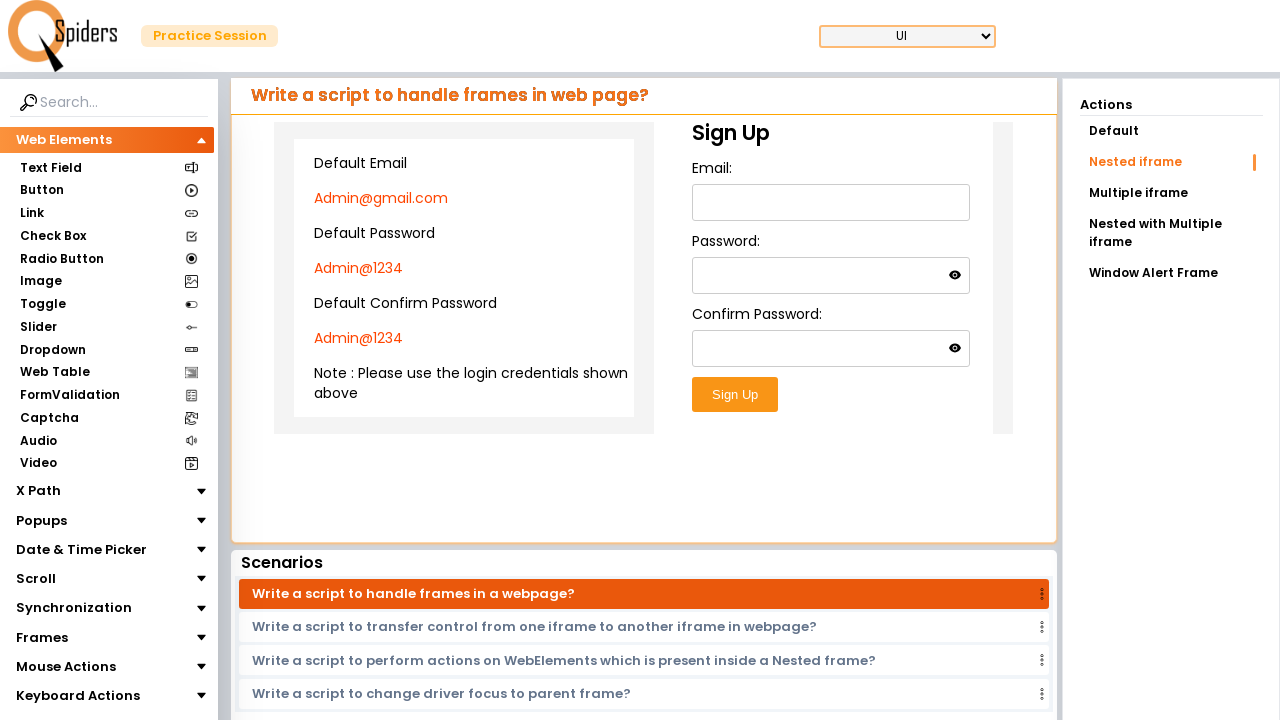

Located parent iframe with selector 'iframe.w-full.h-96'
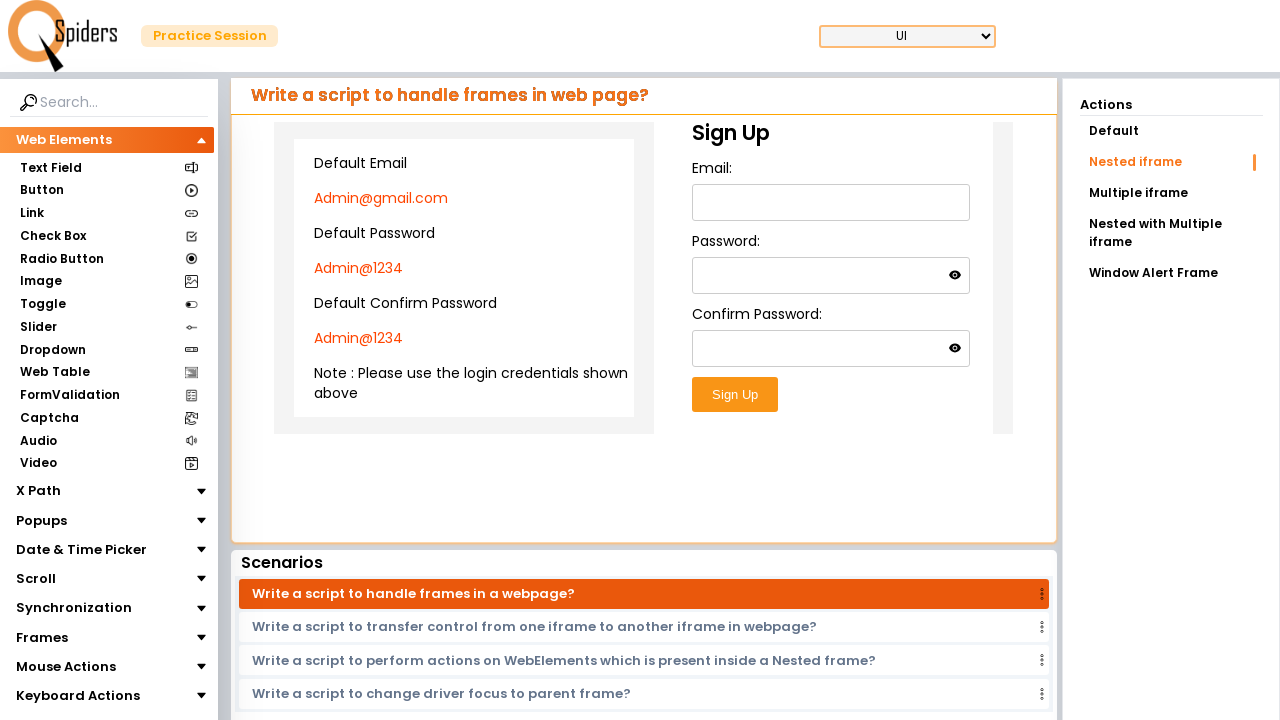

Located first child iframe nested within parent frame
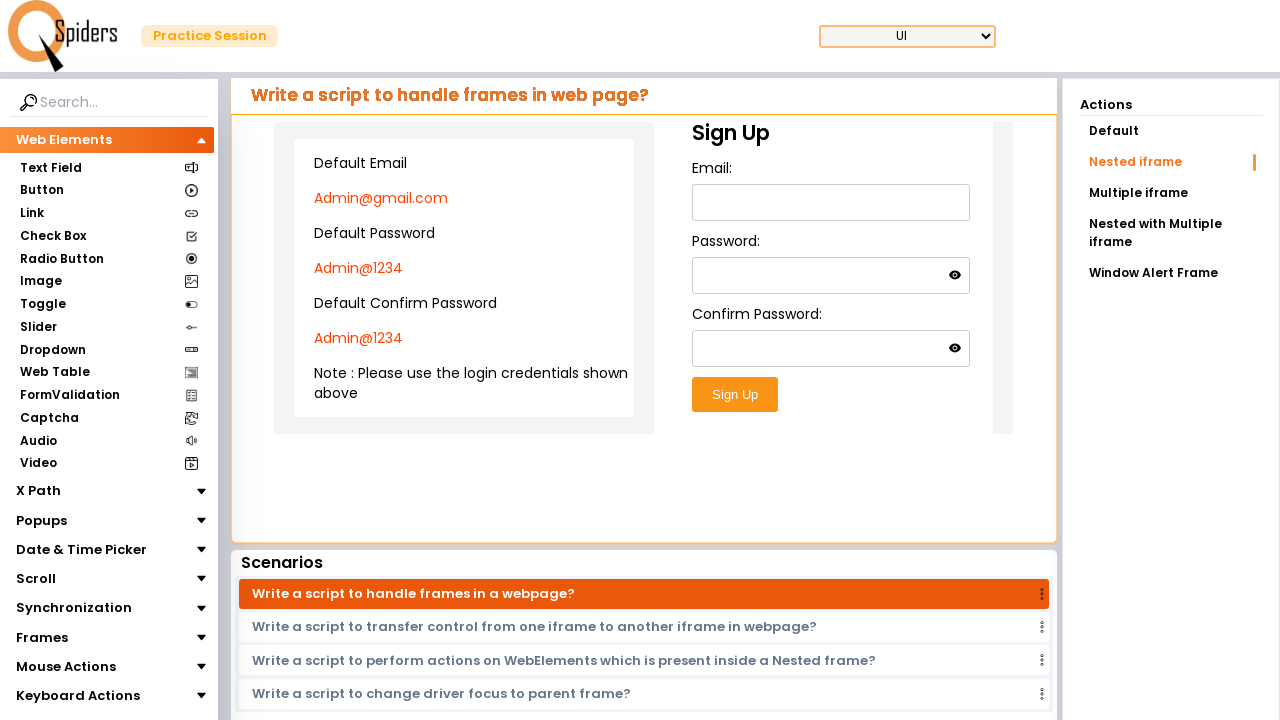

Filled email field with 'testing@gmail.com' in nested iframe on iframe.w-full.h-96 >> internal:control=enter-frame >> iframe >> nth=0 >> interna
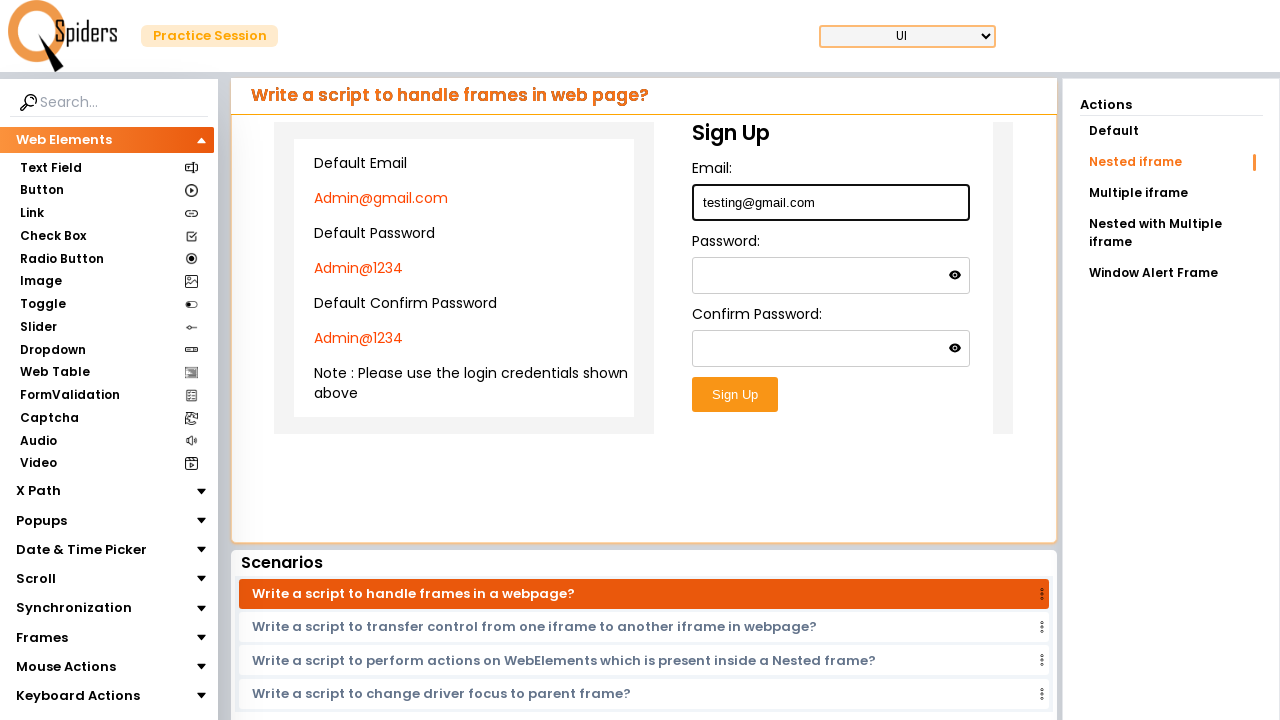

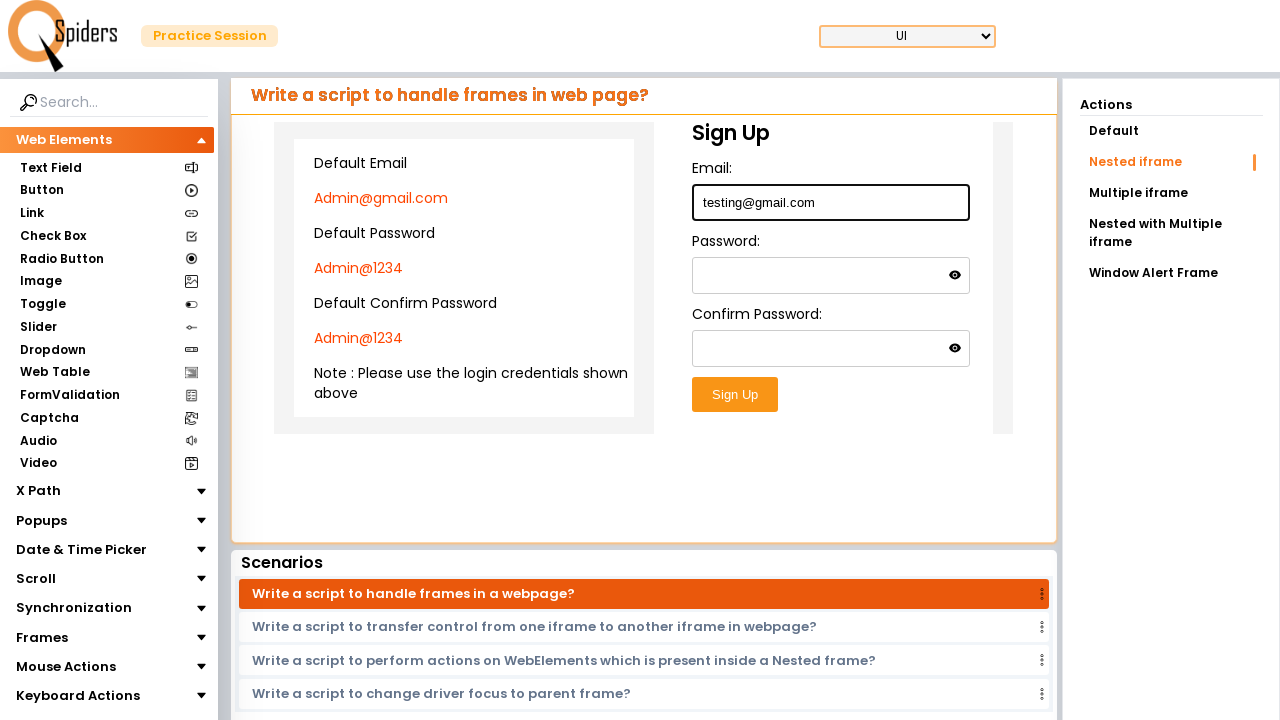